Tests the complete order checkout flow on Demoblaze by adding a product to cart, navigating to cart, filling out the order form, and completing the purchase

Starting URL: https://www.demoblaze.com/

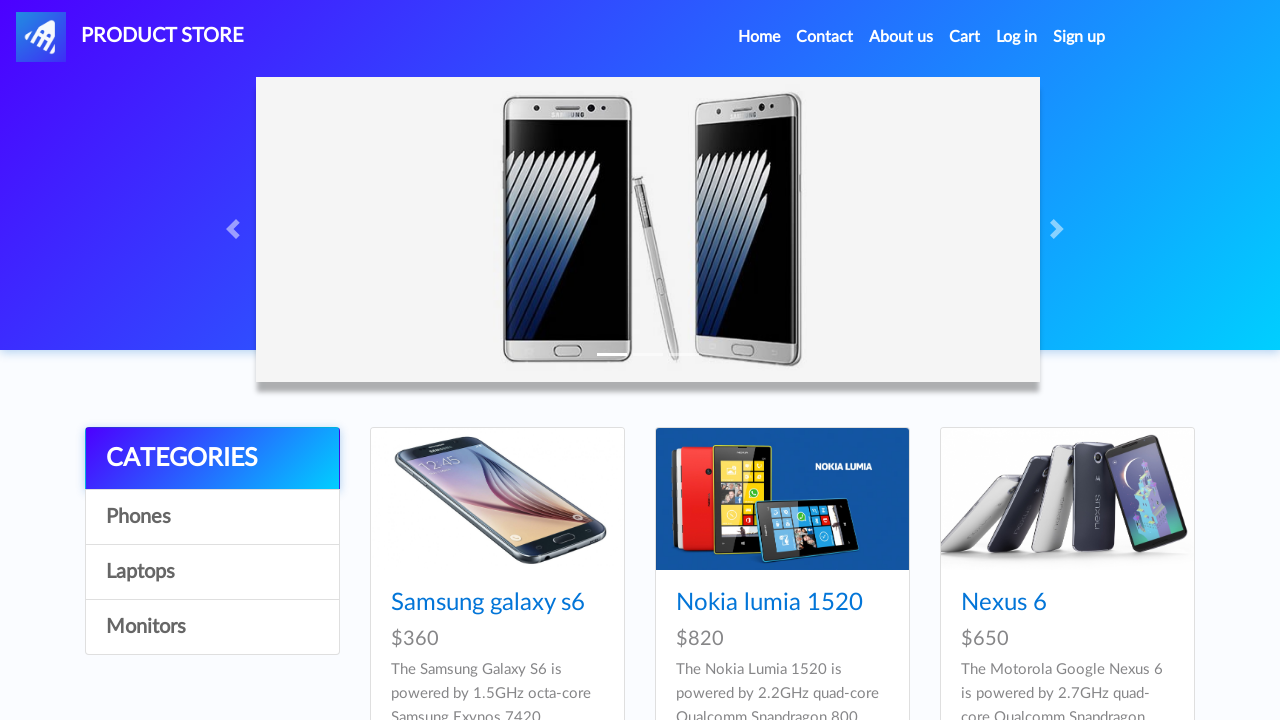

Homepage loaded with product cards visible
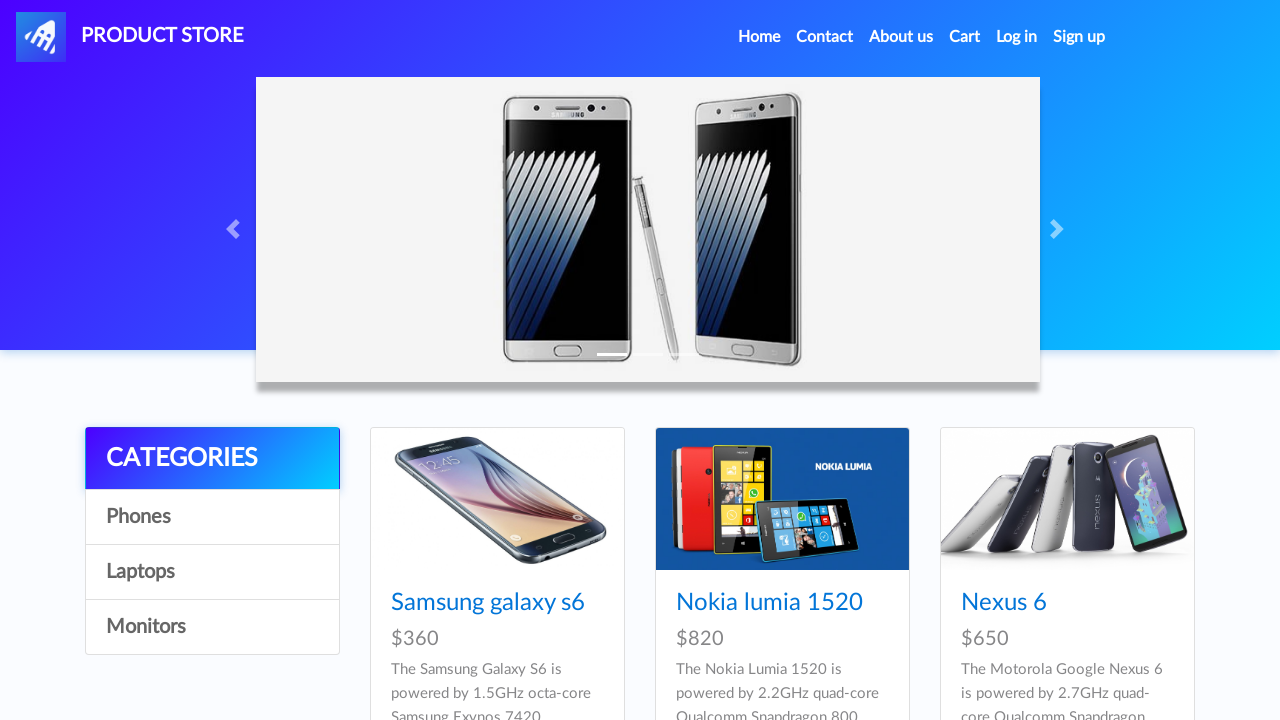

Clicked on first product to view details at (488, 603) on .card-title a >> nth=0
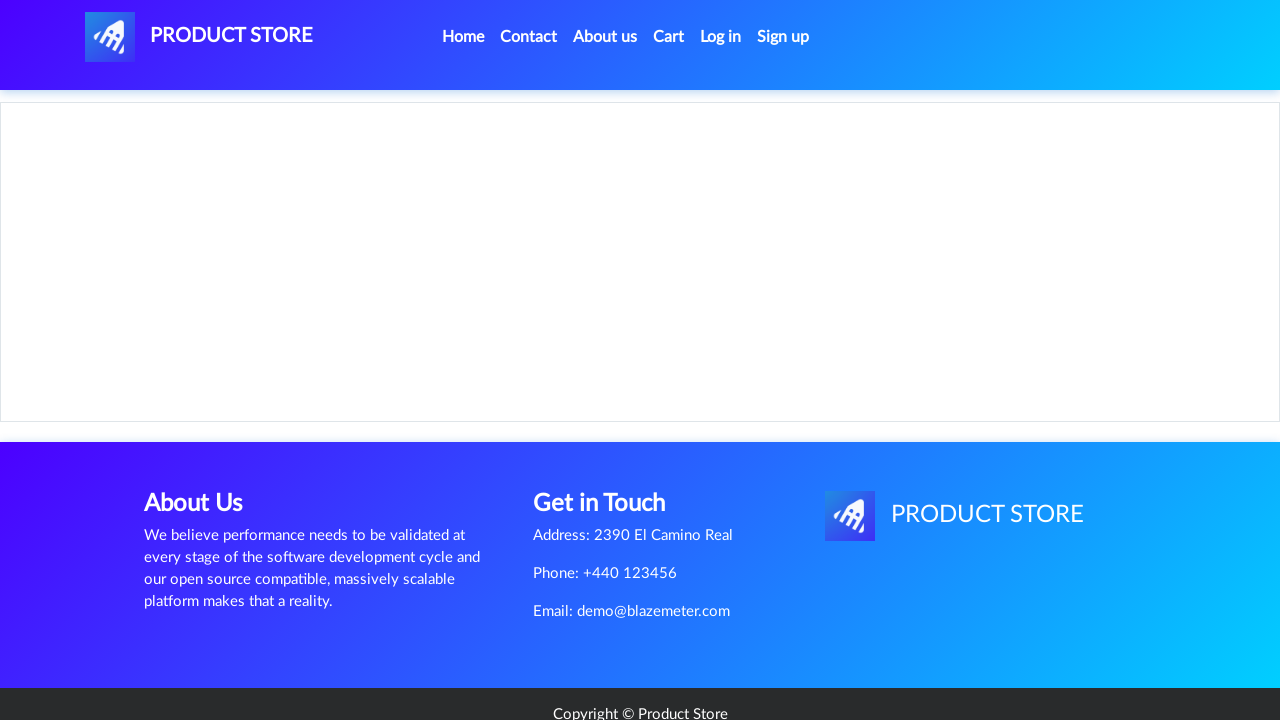

Product page loaded with 'Add to cart' button visible
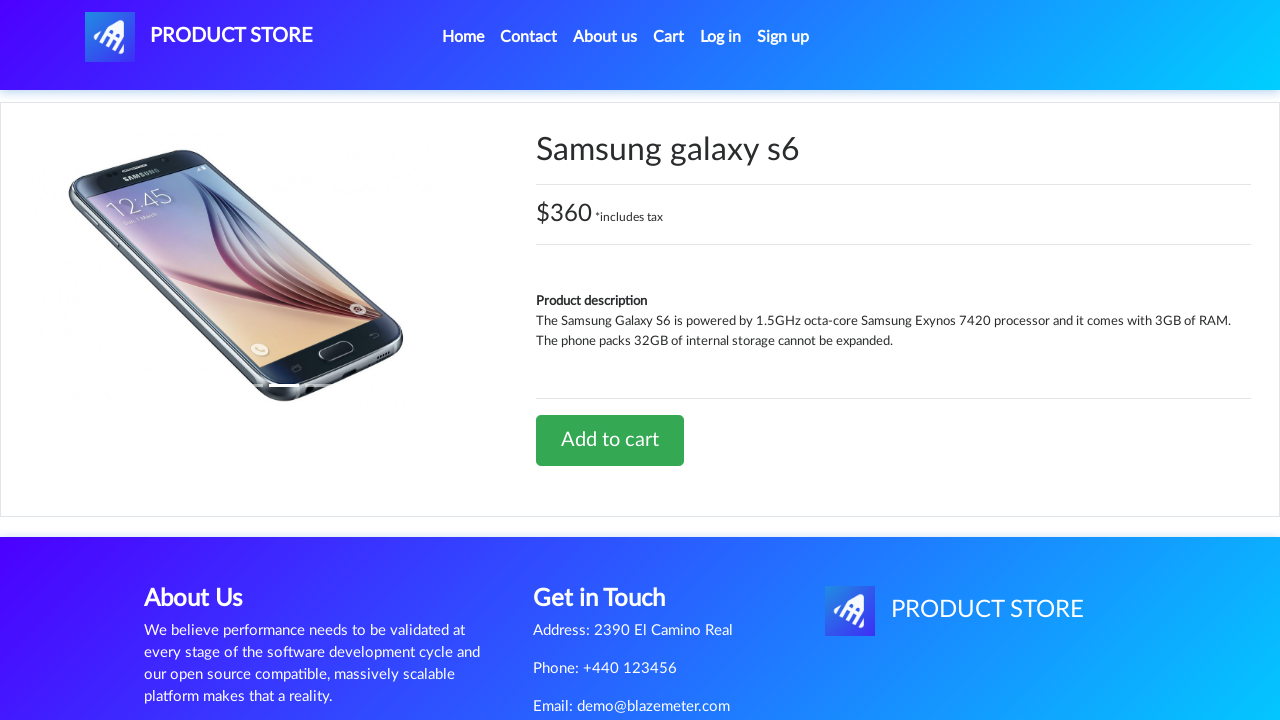

Clicked 'Add to cart' button at (610, 440) on .btn-success
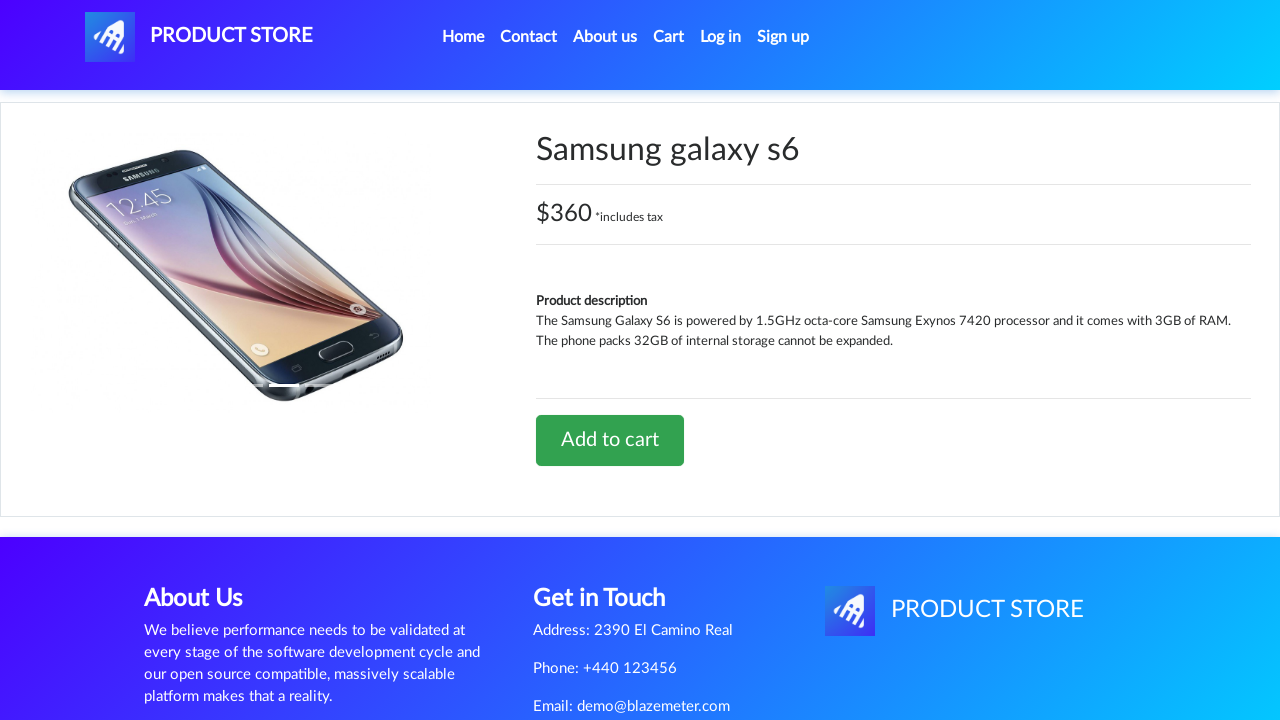

Accepted alert dialog after adding product to cart
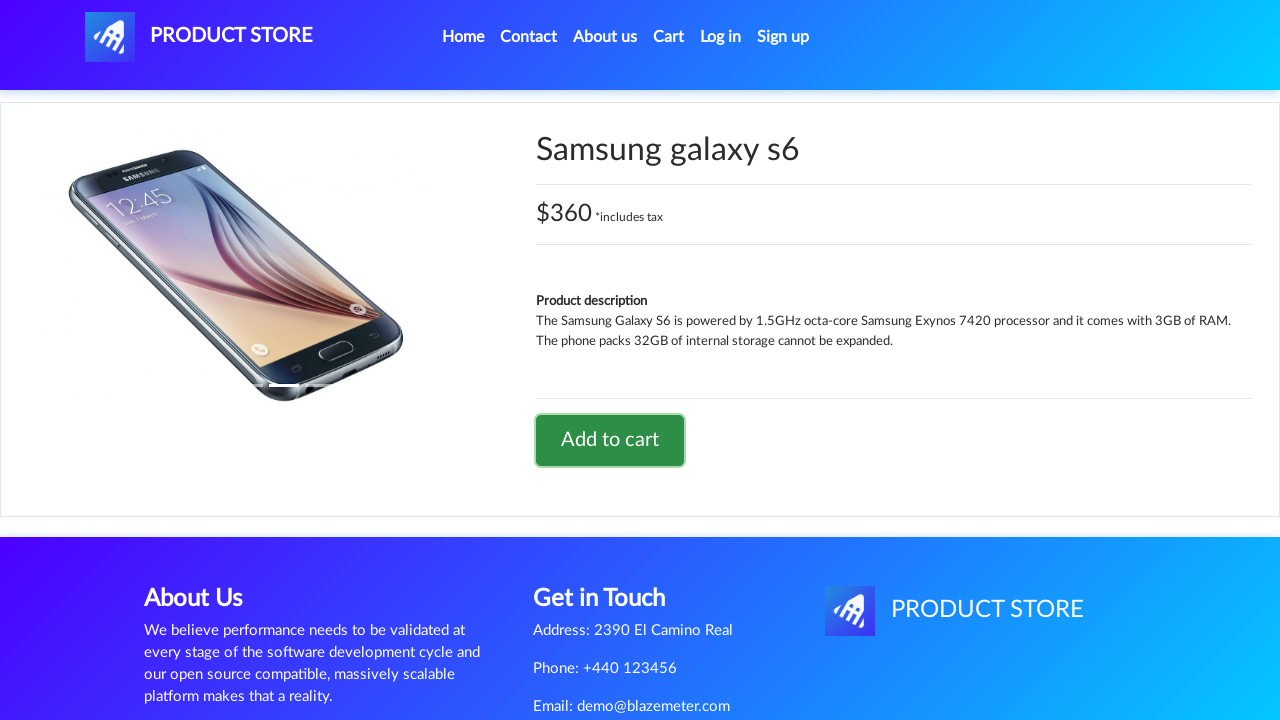

Clicked cart button to navigate to cart at (669, 37) on #cartur
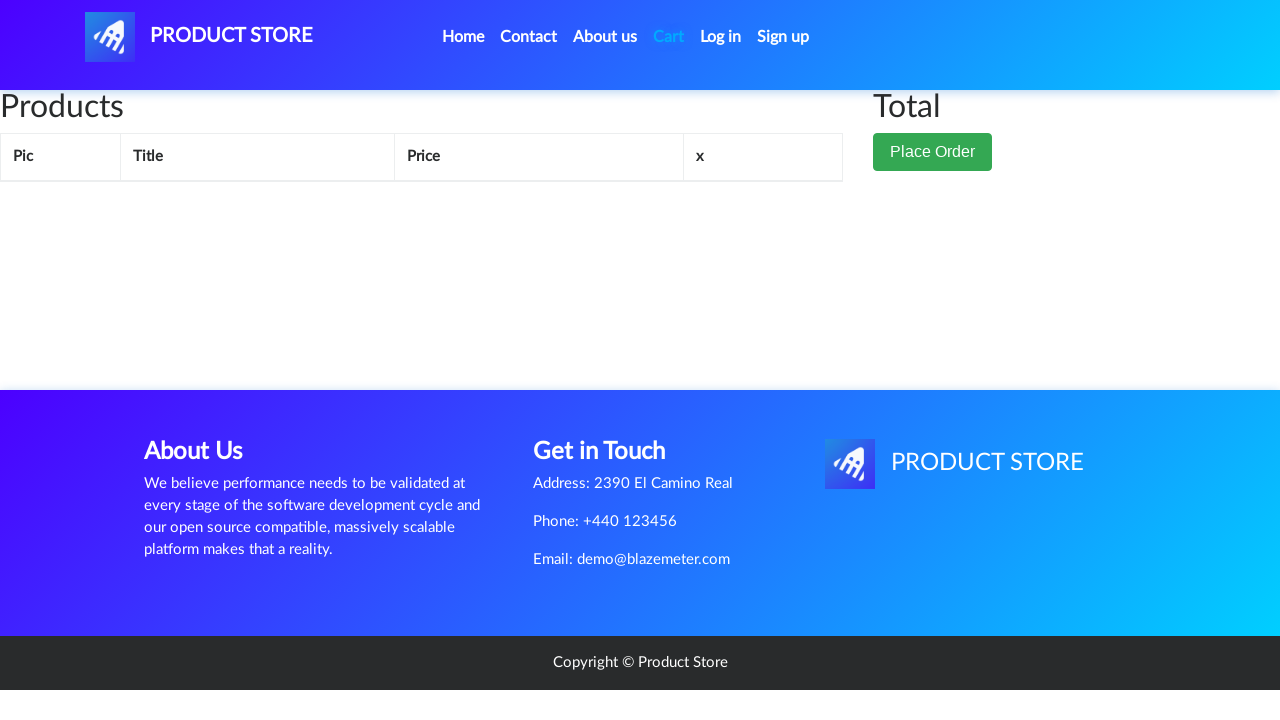

Cart page loaded with product visible
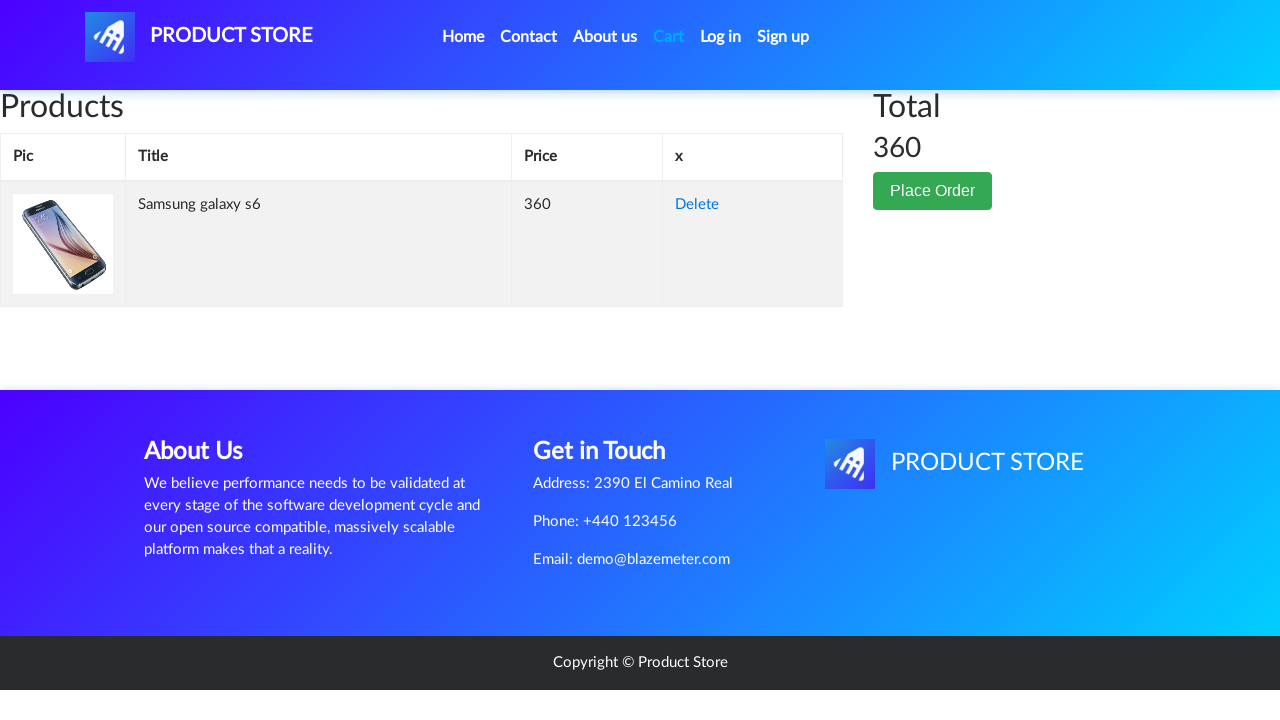

Clicked 'Place Order' button at (933, 191) on button[data-target='#orderModal']
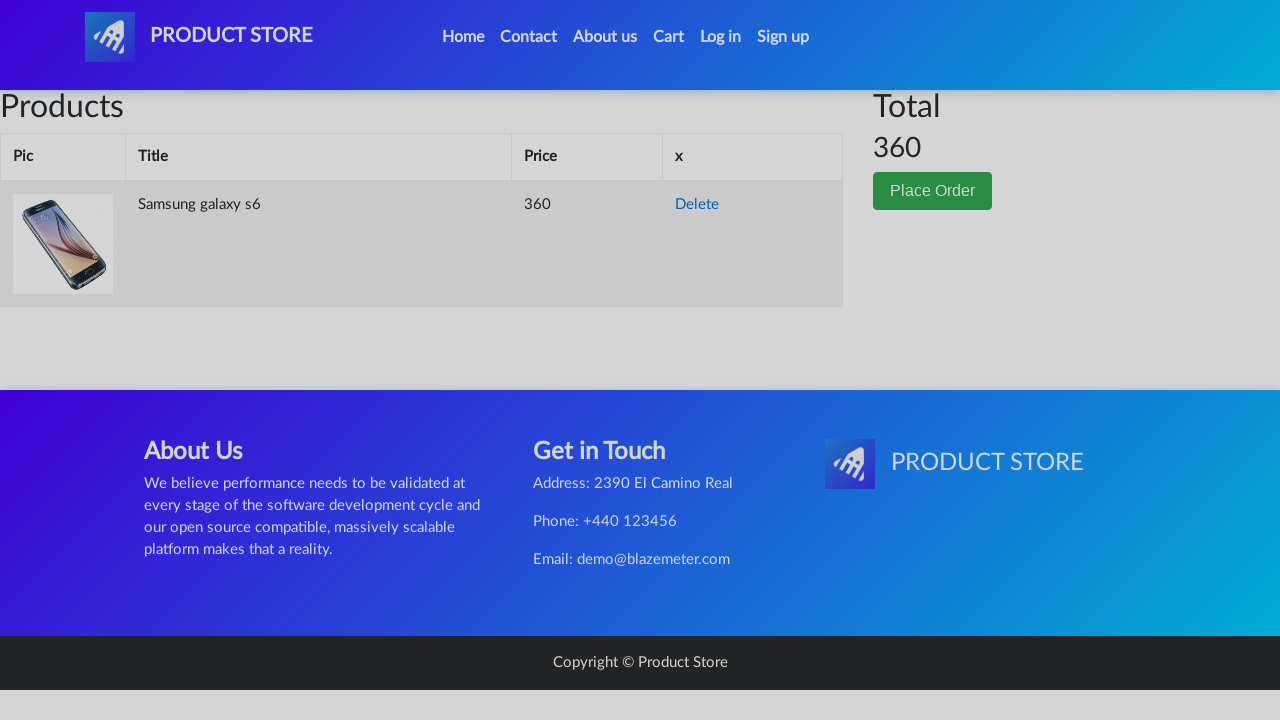

Order modal appeared and is visible
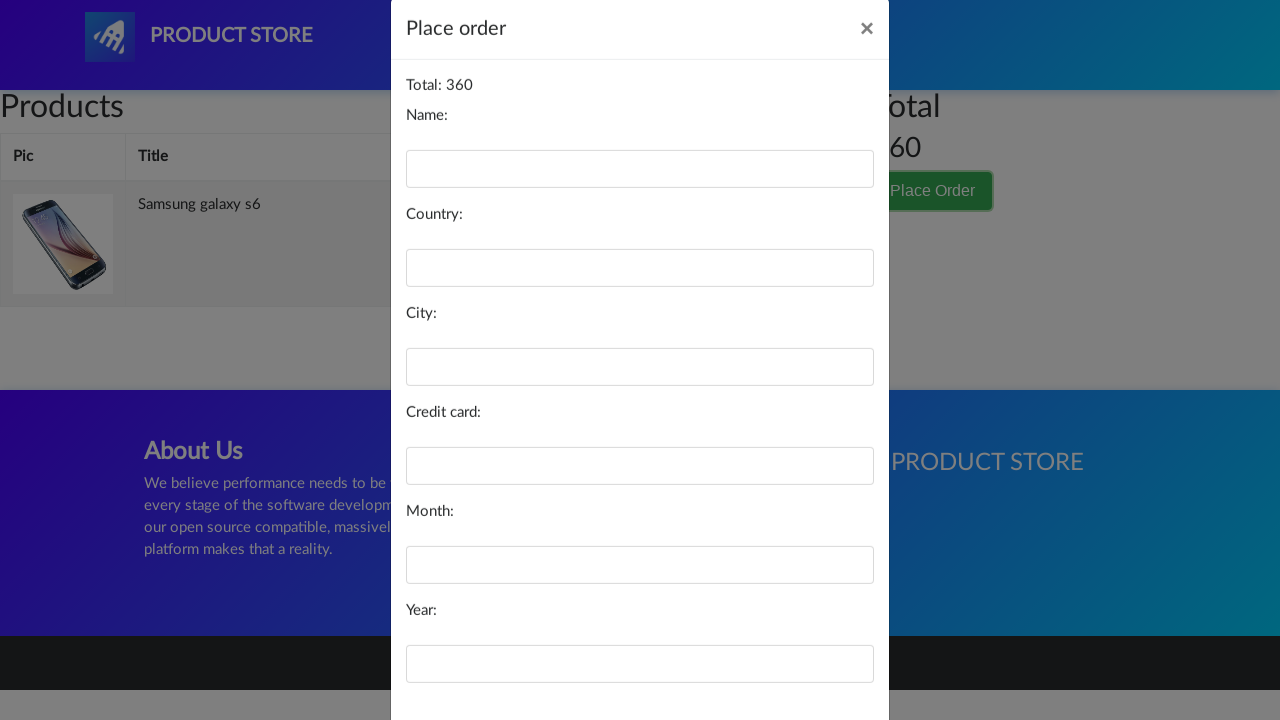

Filled name field with 'John Anderson' on #name
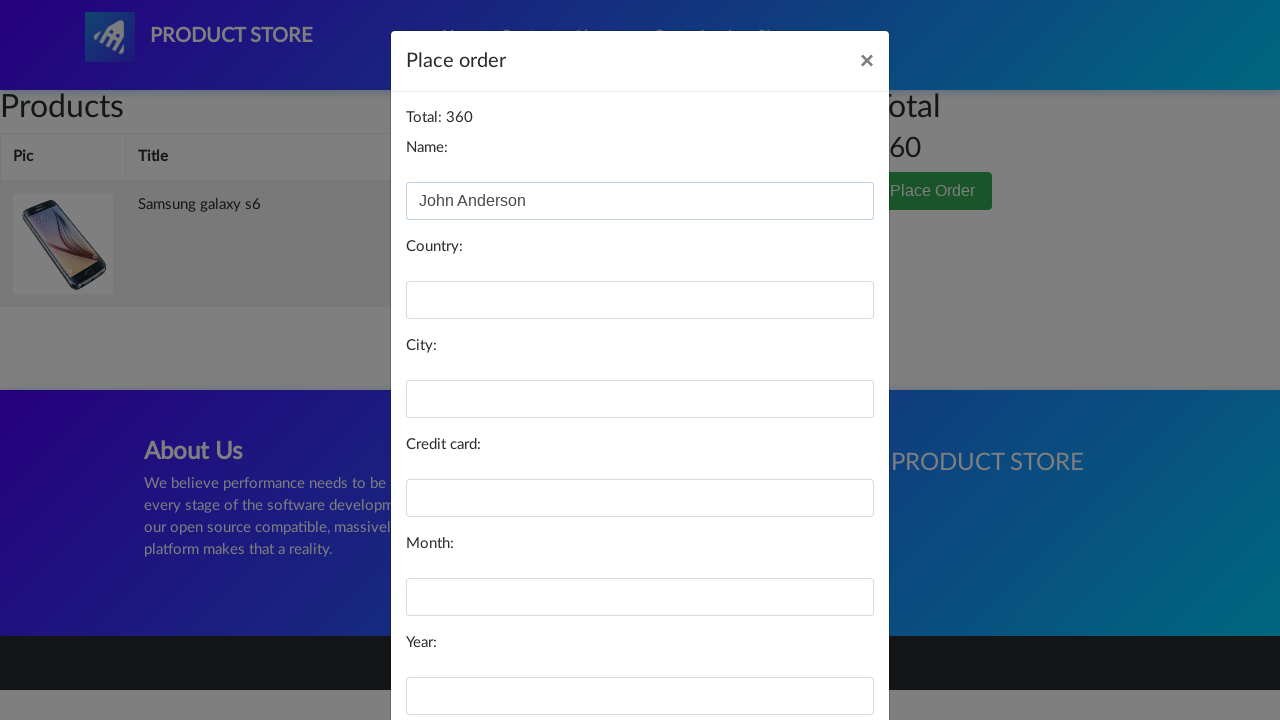

Filled country field with 'United States' on #country
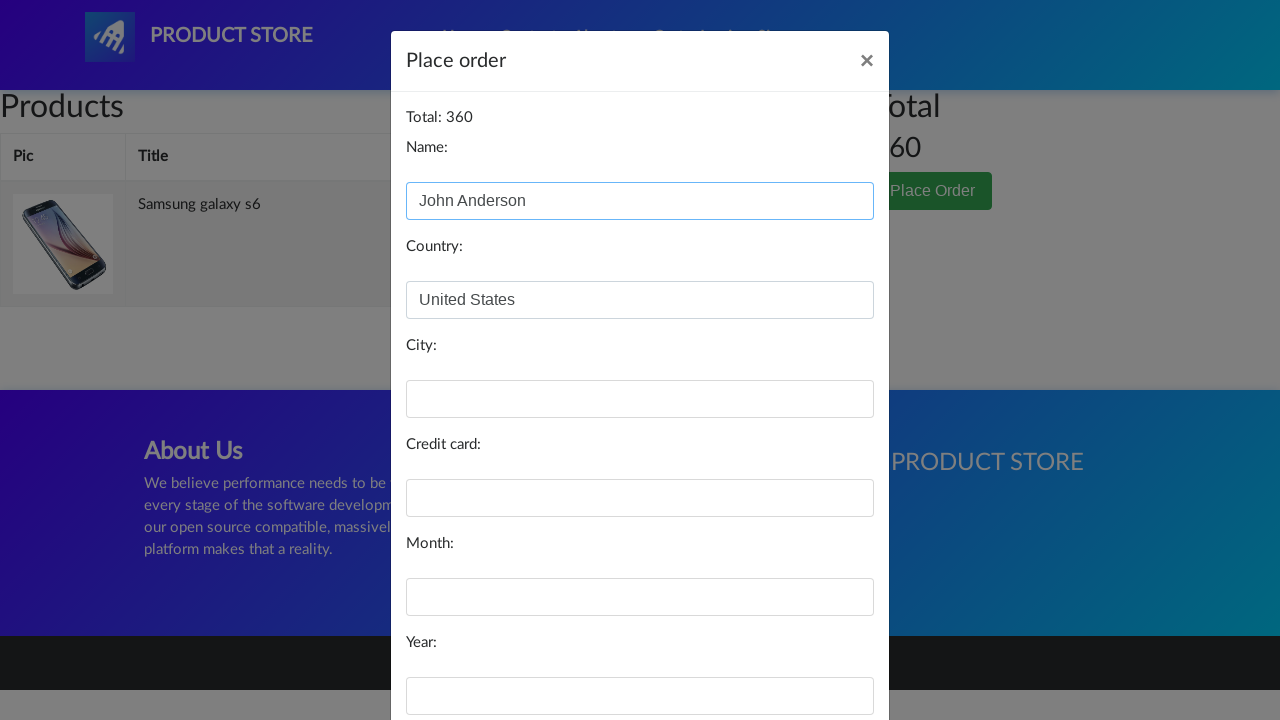

Filled city field with 'New York' on #city
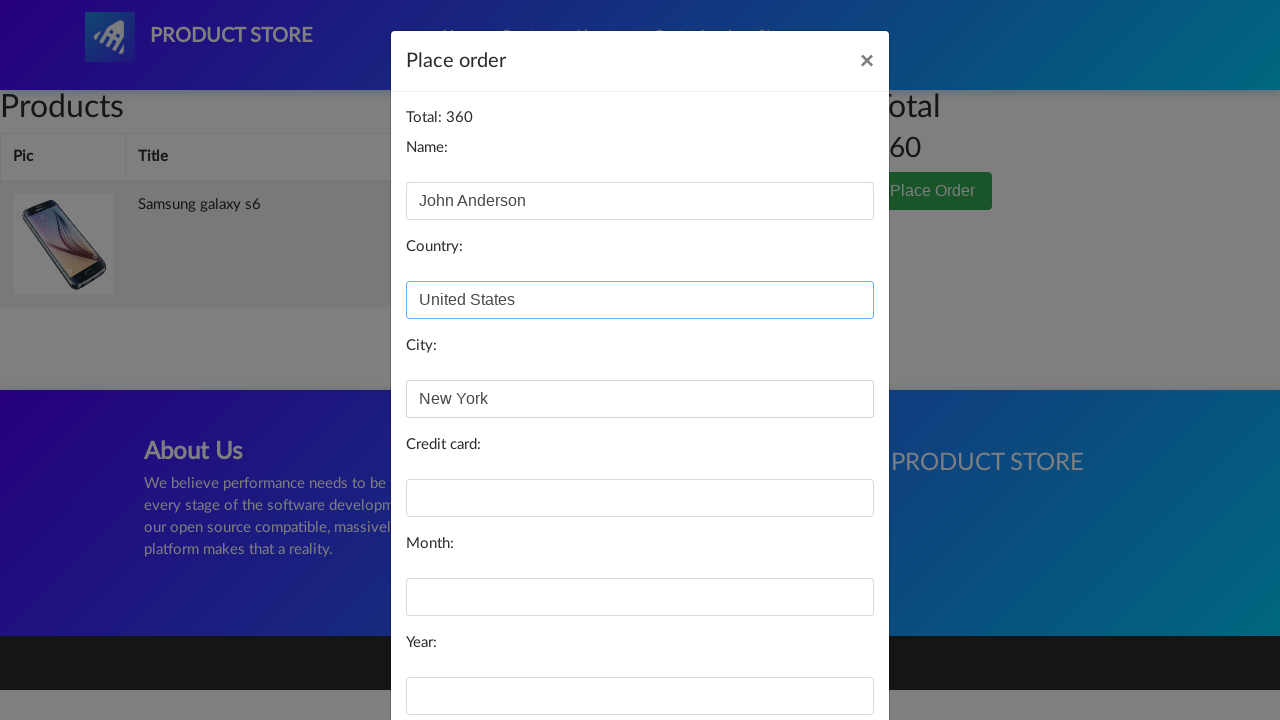

Filled card number field with test card number on #card
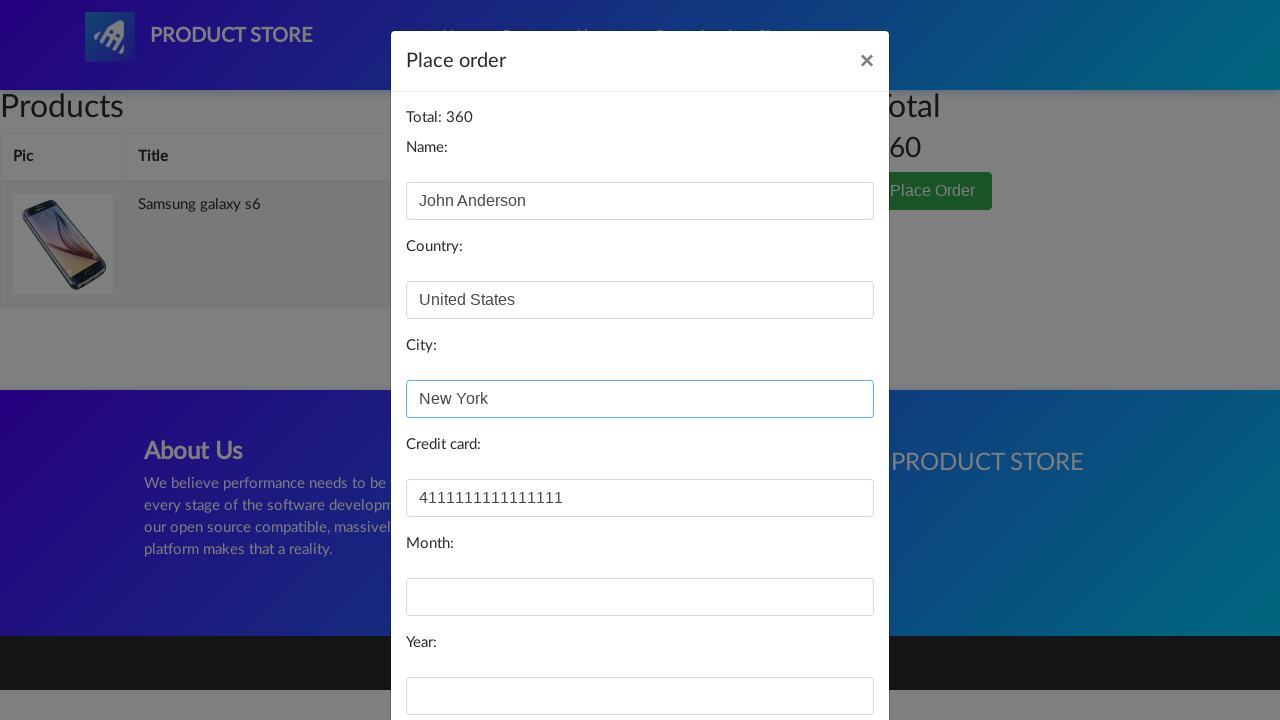

Filled month field with '12' on #month
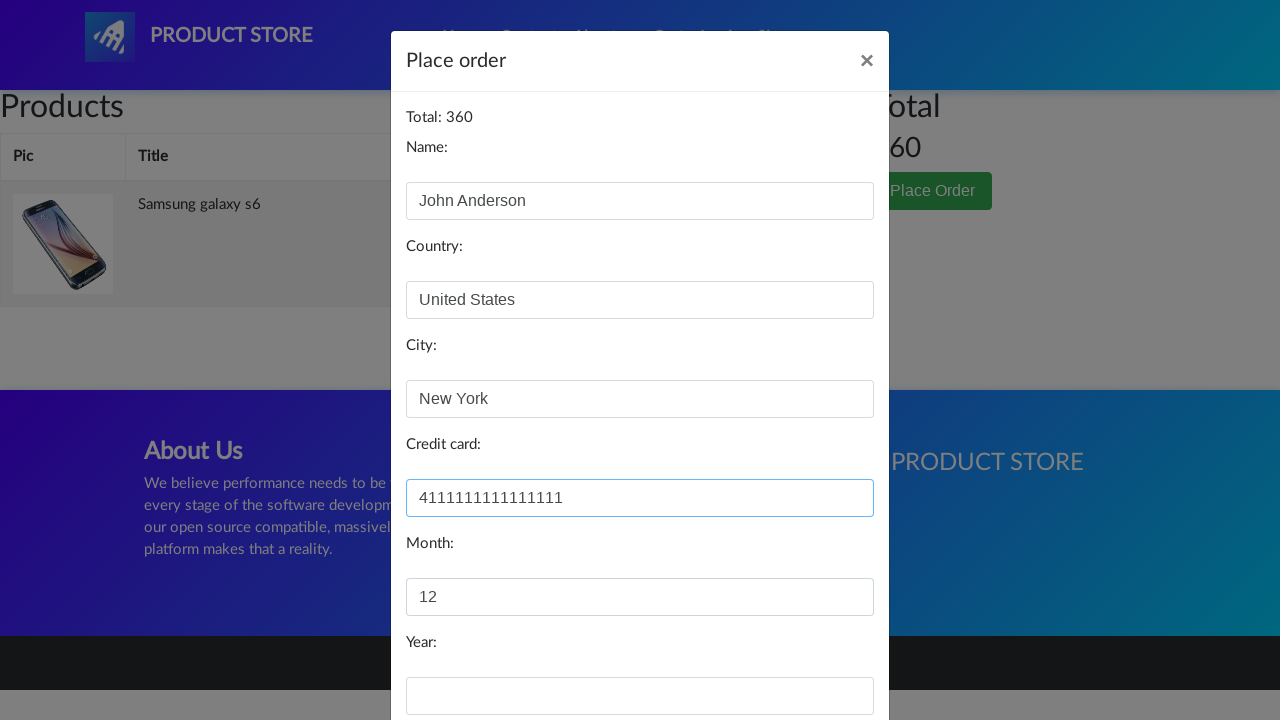

Filled year field with '2025' on #year
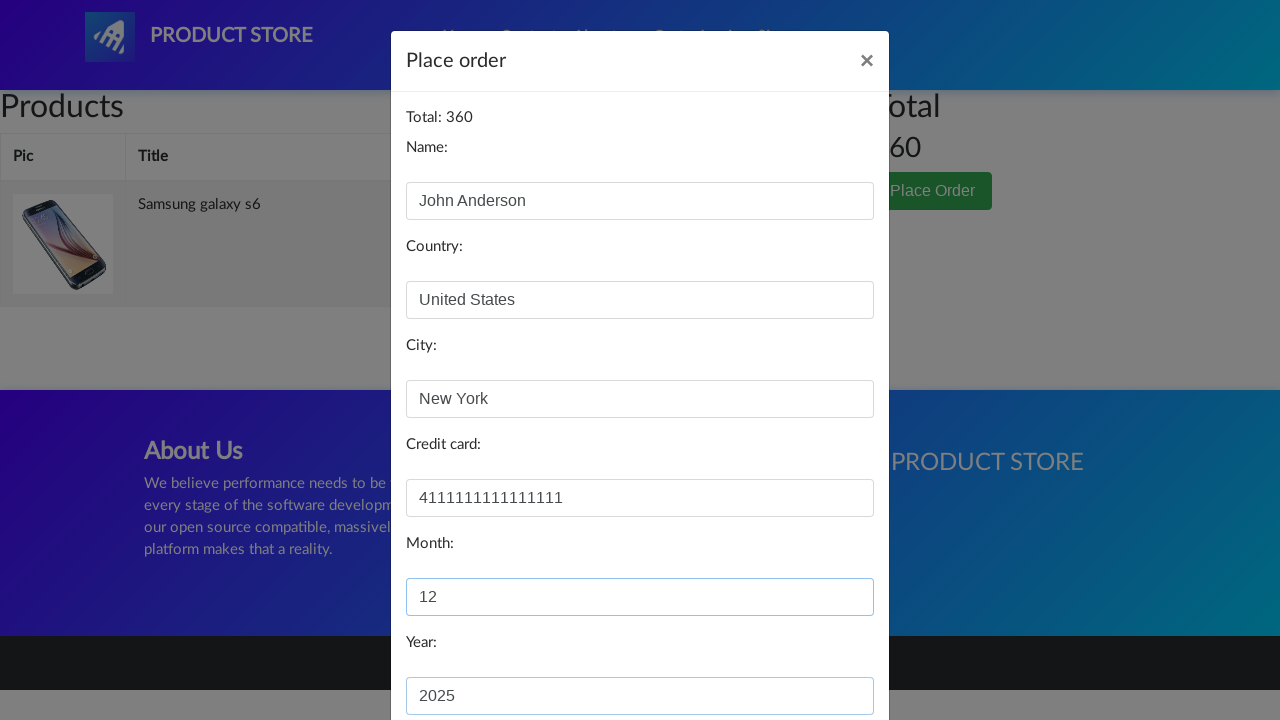

Clicked 'Purchase' button to complete order at (823, 655) on button[onclick='purchaseOrder()']
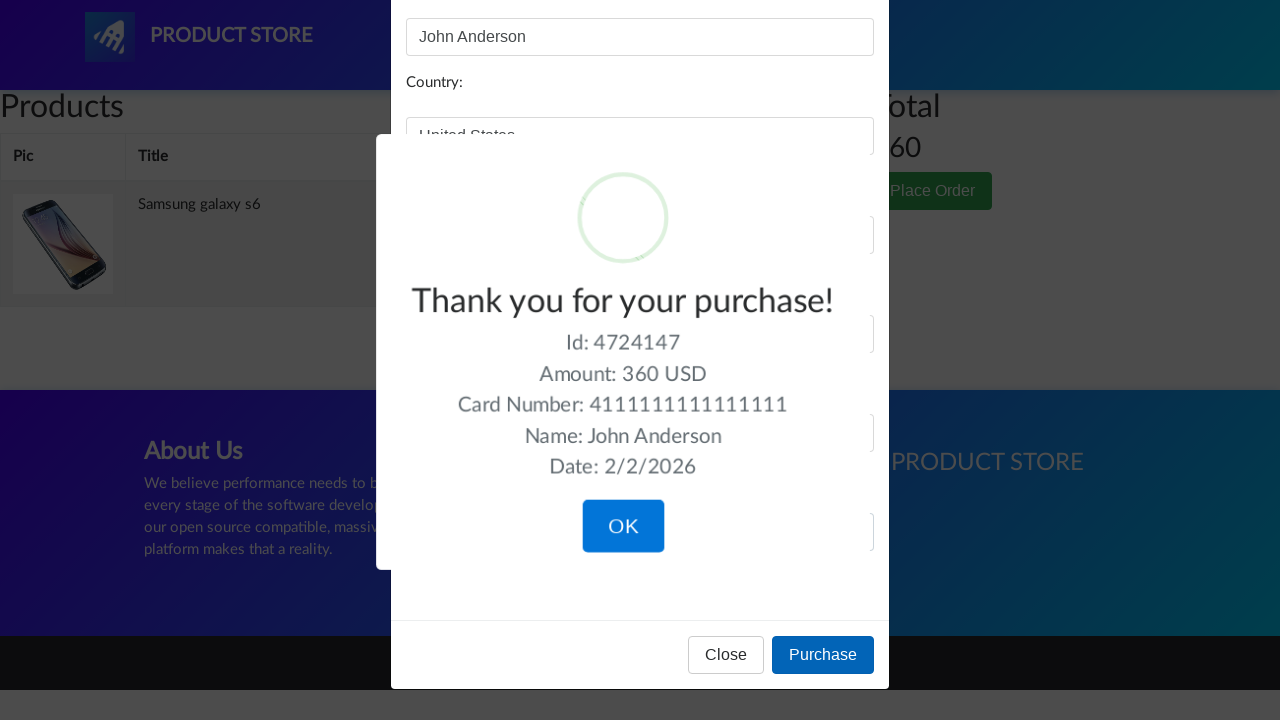

Order confirmation modal appeared
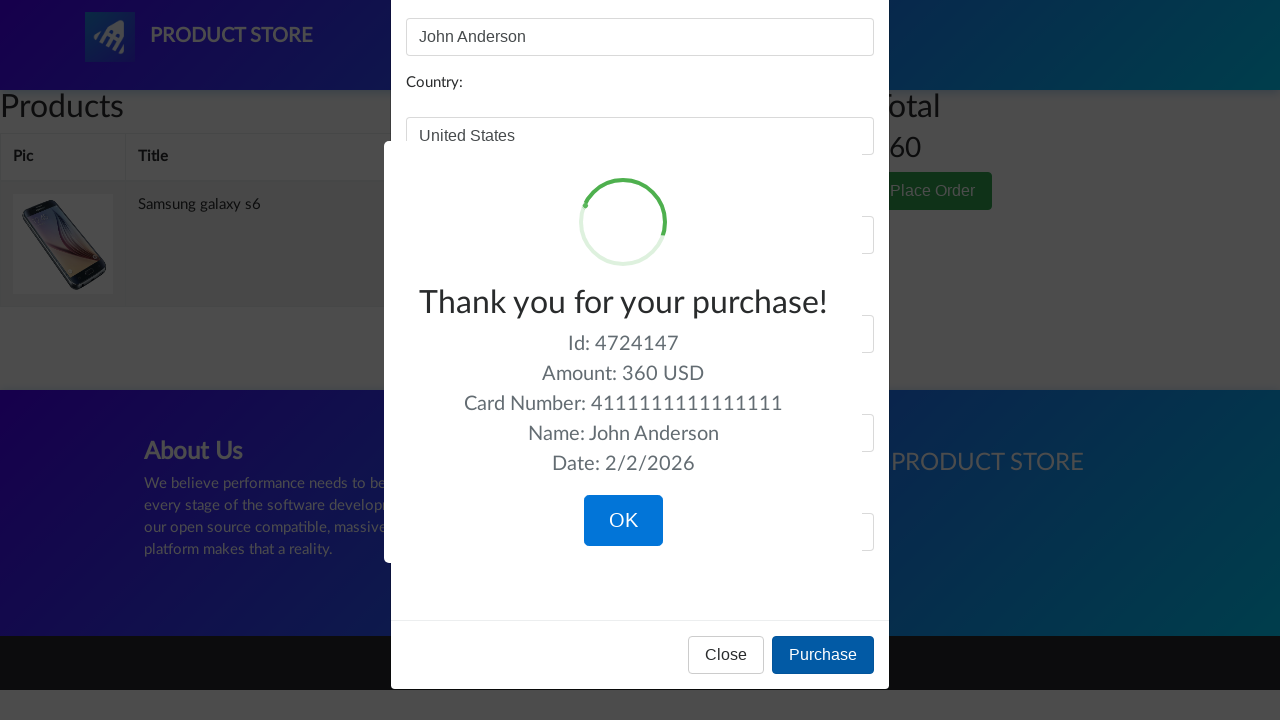

Verified order success with confirmation heading visible
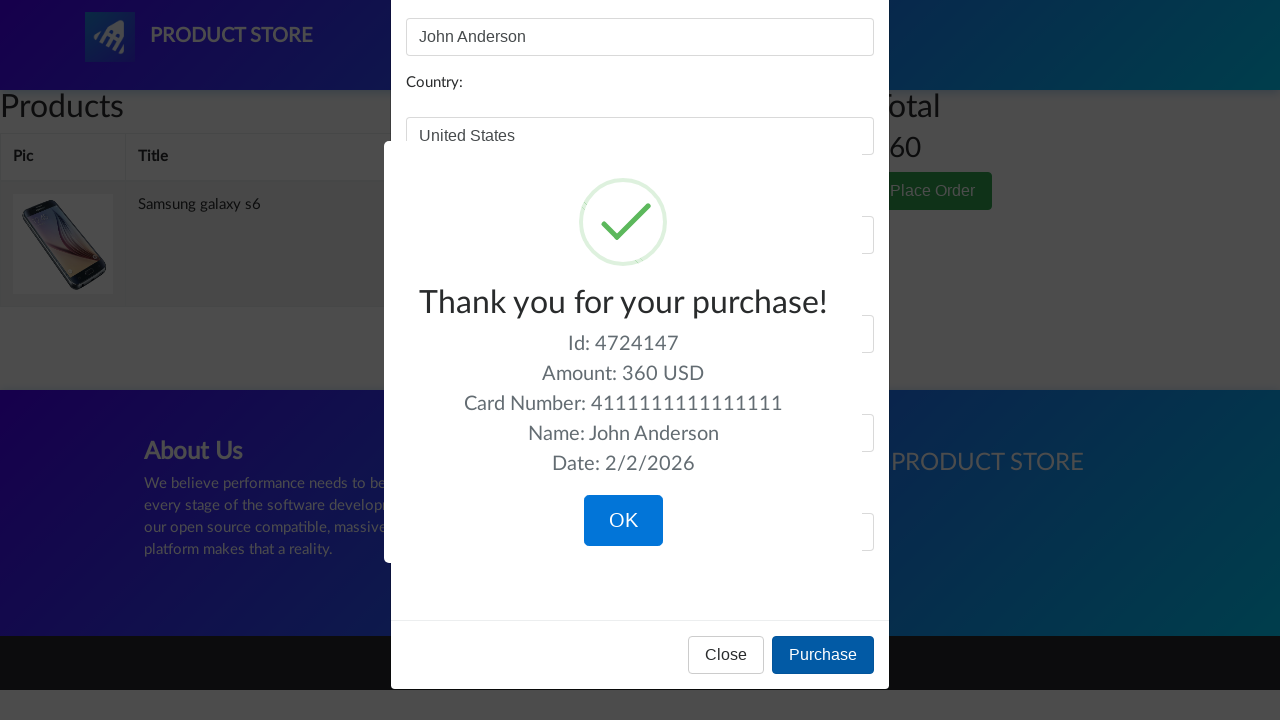

Clicked OK button to close order confirmation at (623, 521) on .sweet-alert .confirm
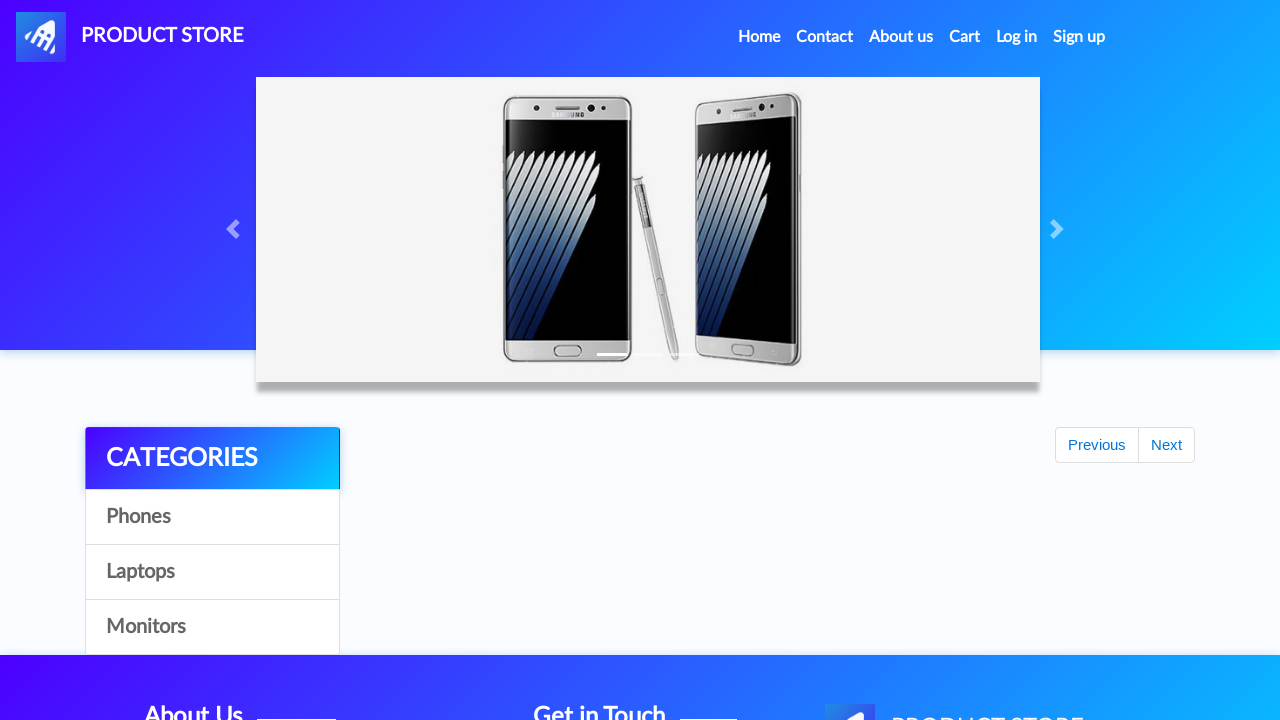

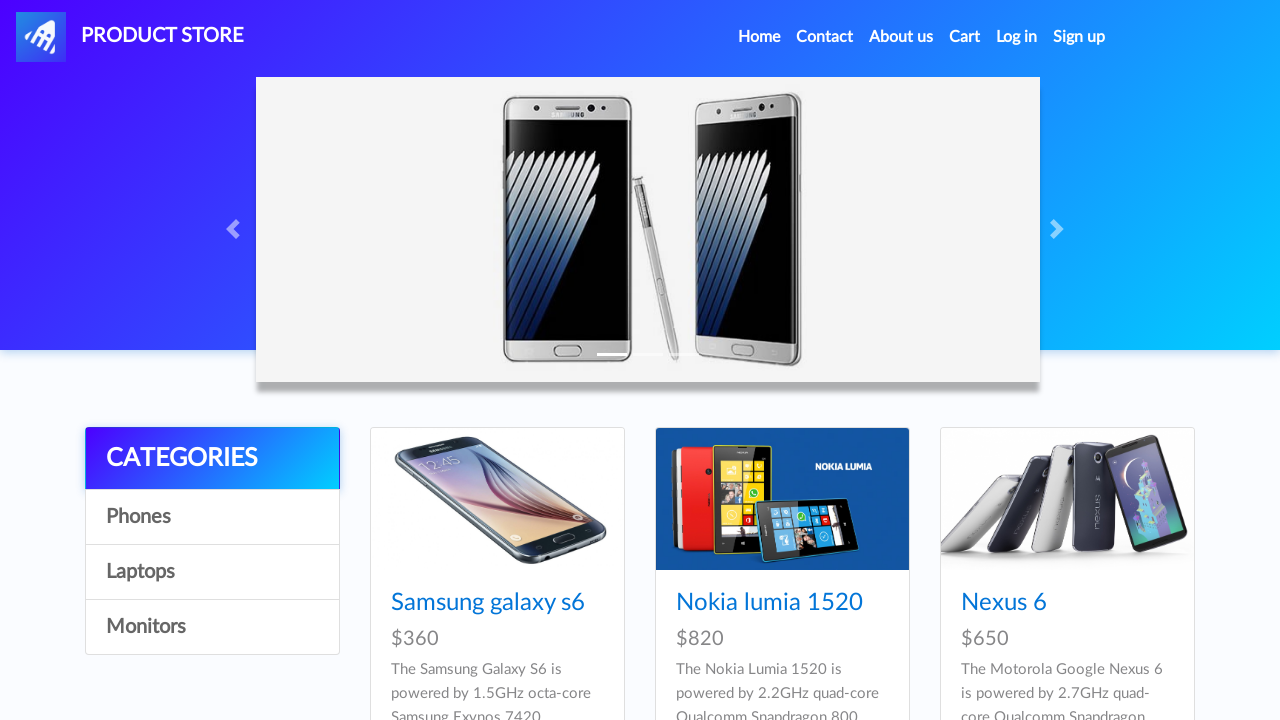